Navigates to httpbin.org user-agent endpoint and takes a screenshot of the page to verify headless browser is working

Starting URL: http://httpbin.org/user-agent

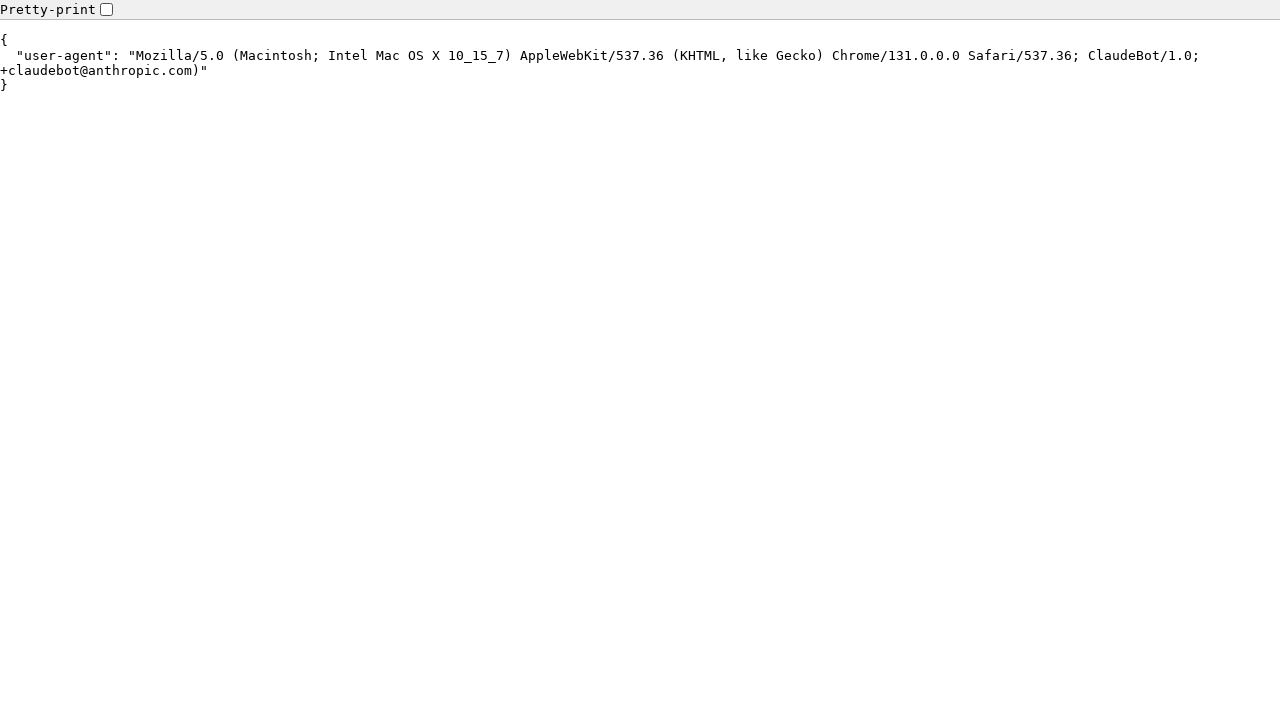

Waited for pre element to load on httpbin.org user-agent page
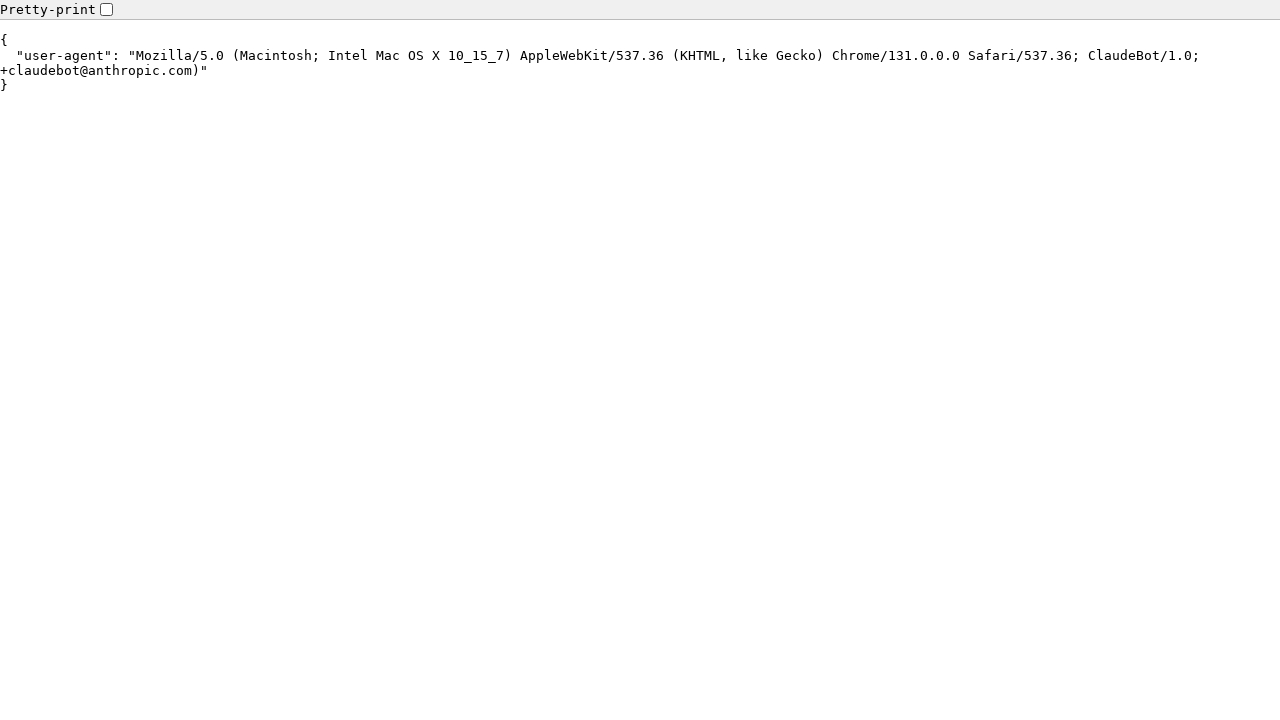

Verified headless browser is working - user-agent endpoint page loaded successfully
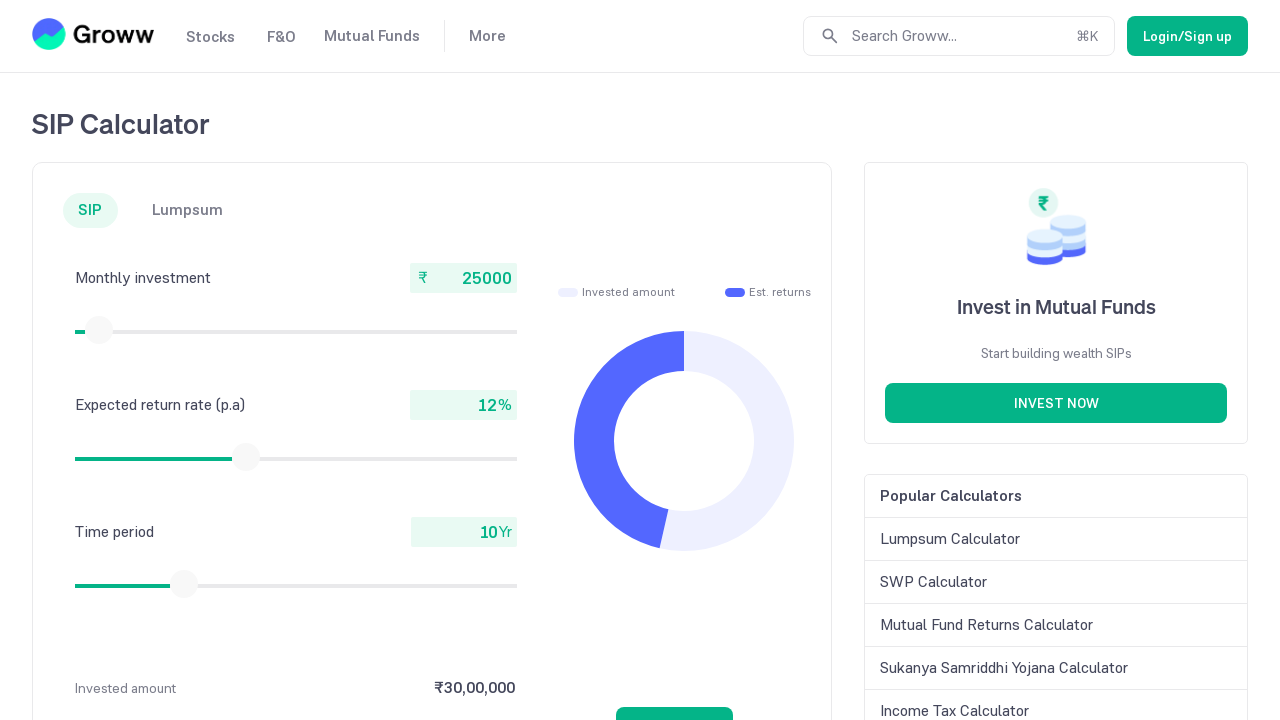

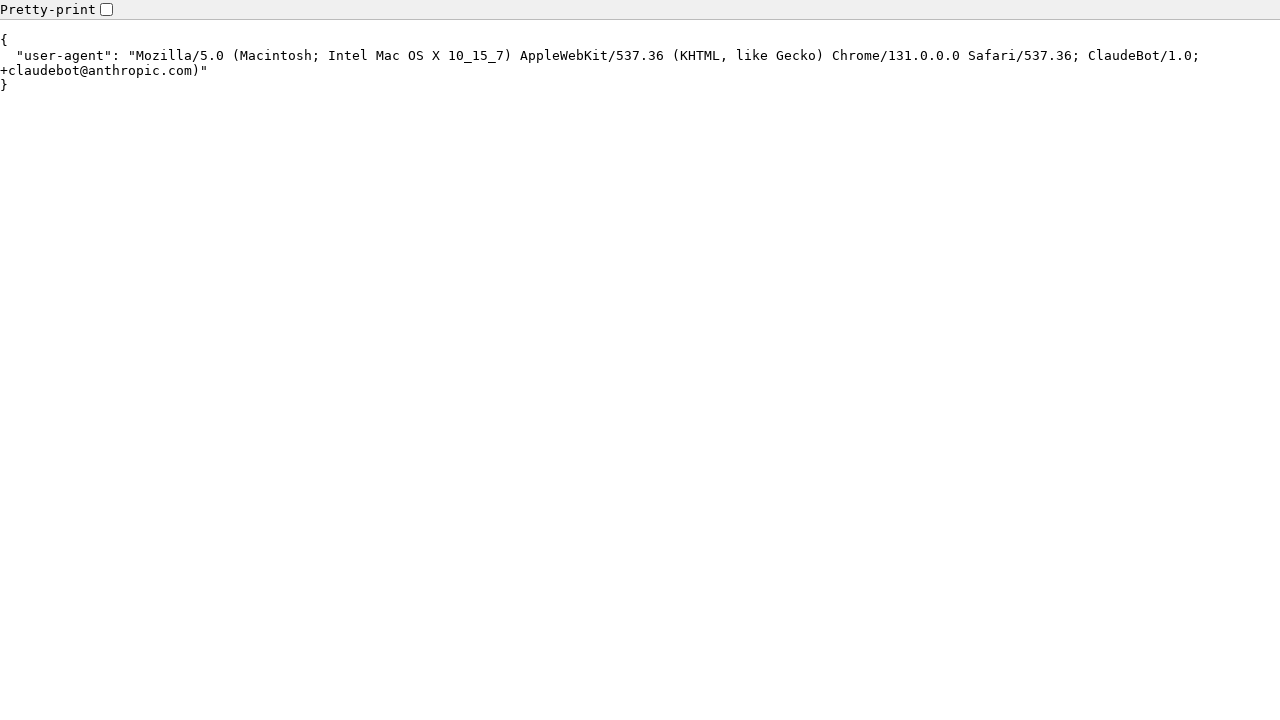